Tests the Ontario FishONLine application by searching for a waterbody by name, selecting the first result, and verifying that waterbody details are displayed including fisheries management zone information.

Starting URL: https://www.lioapplications.lrc.gov.on.ca/fishonline/Index.html?viewer=FishONLine.FishONLine&locale=en-CA

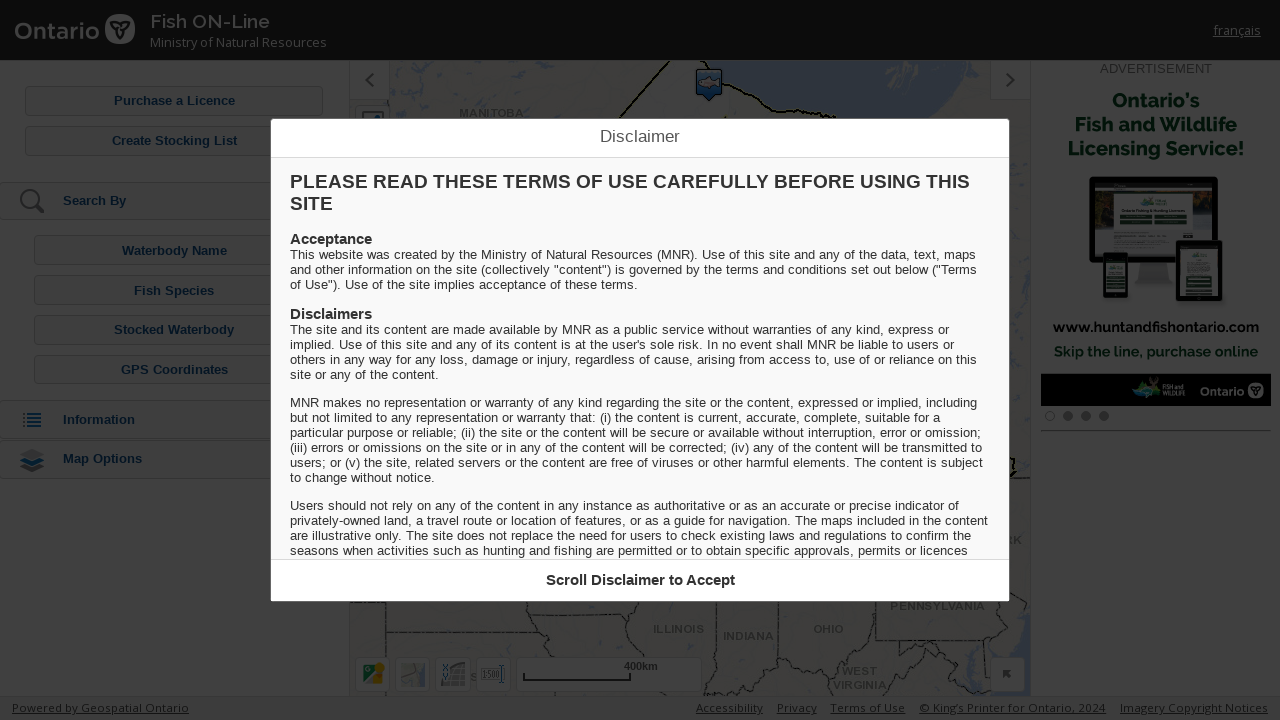

Modal overlay element loaded
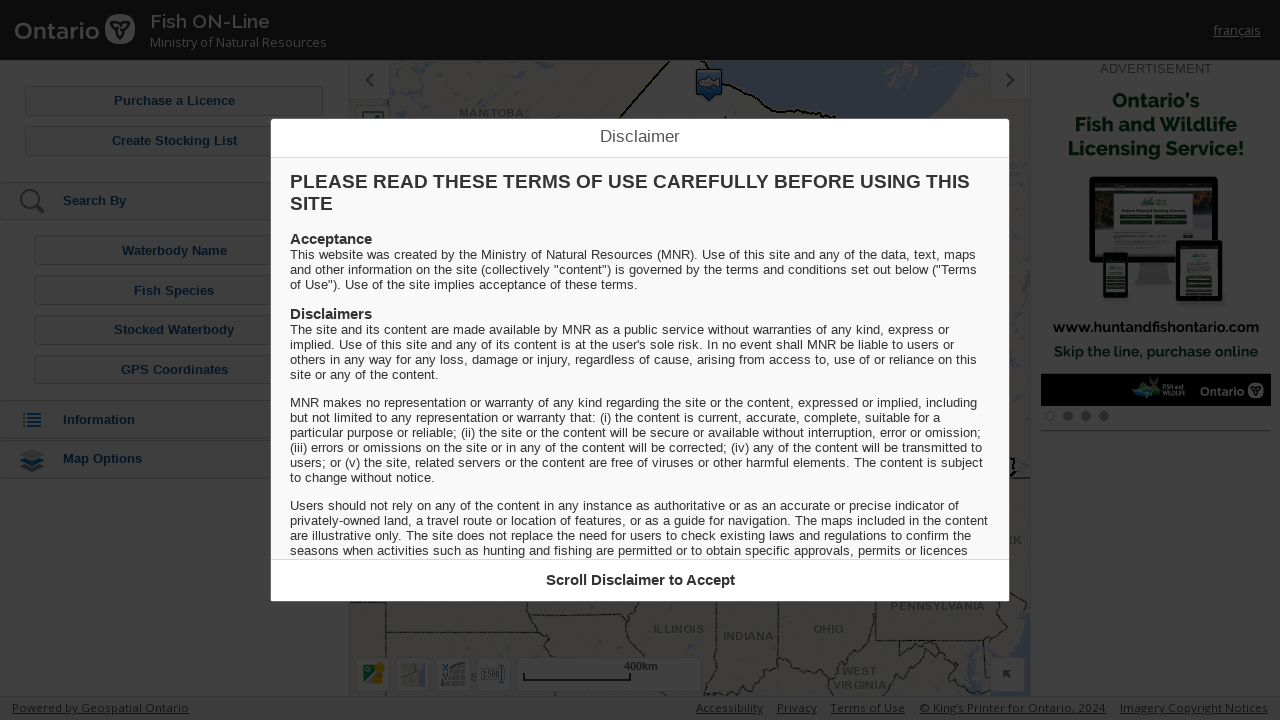

Removed modal overlay from page
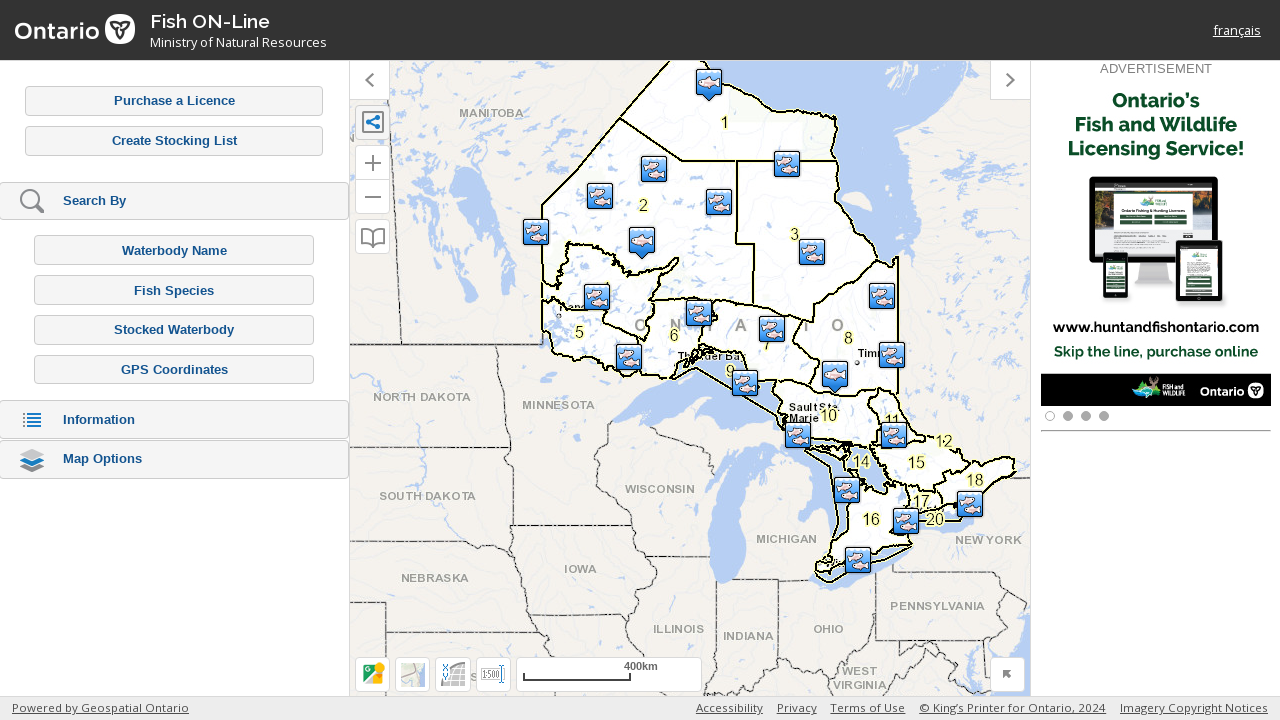

Splash overlay disappeared
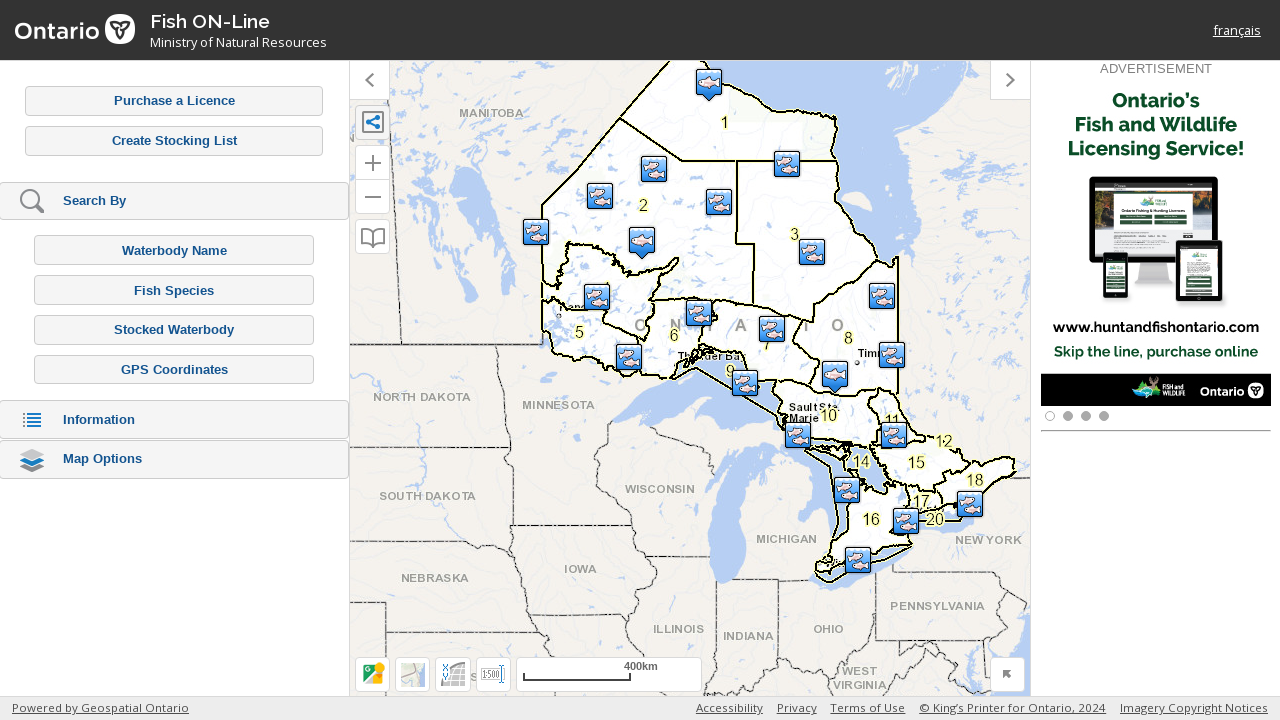

Clicked 'Search by Lake Name' button at (174, 250) on #btnLakeName
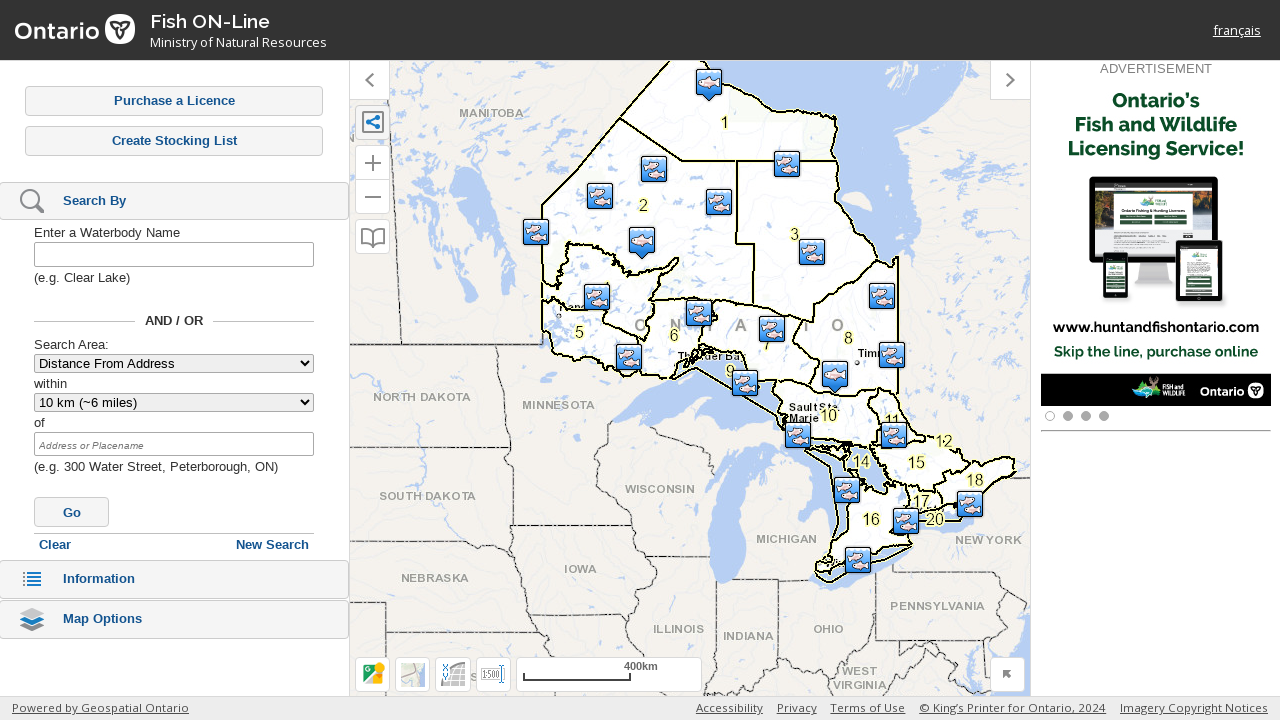

Filled search field with 'Lake Simcoe' on #txtWbSearchName
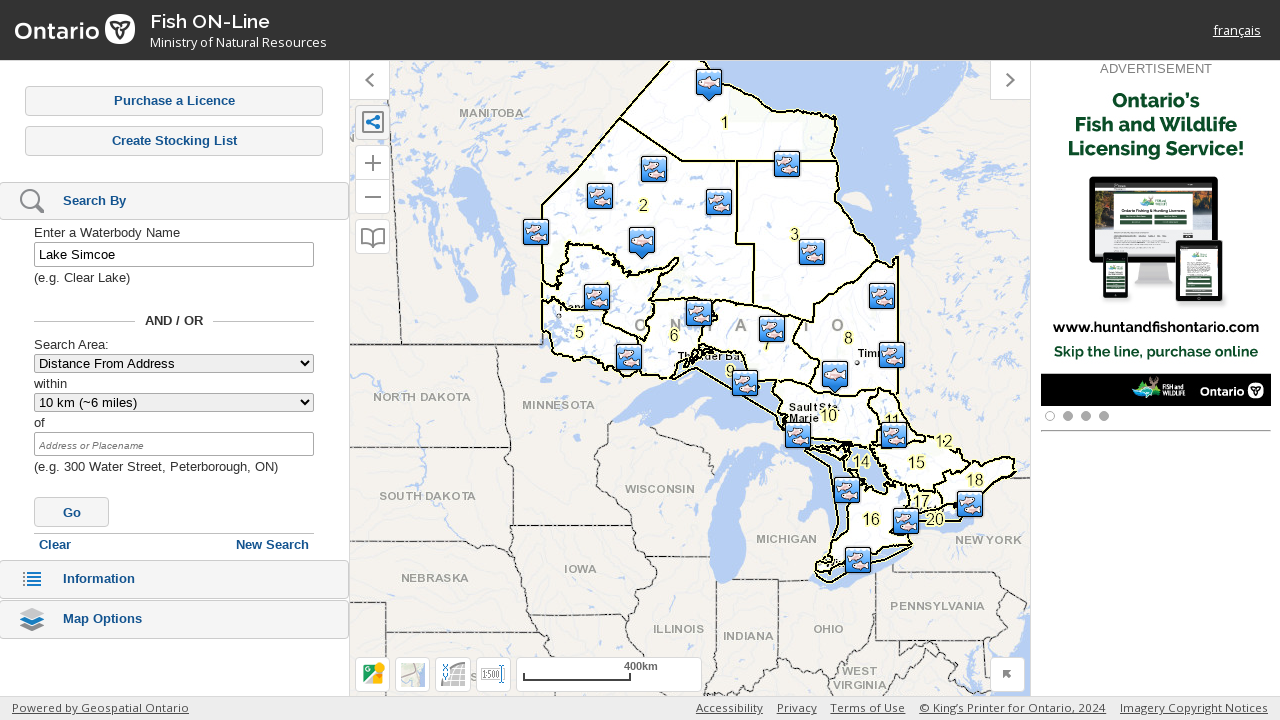

Pressed Enter to search for waterbody on #txtWbSearchName
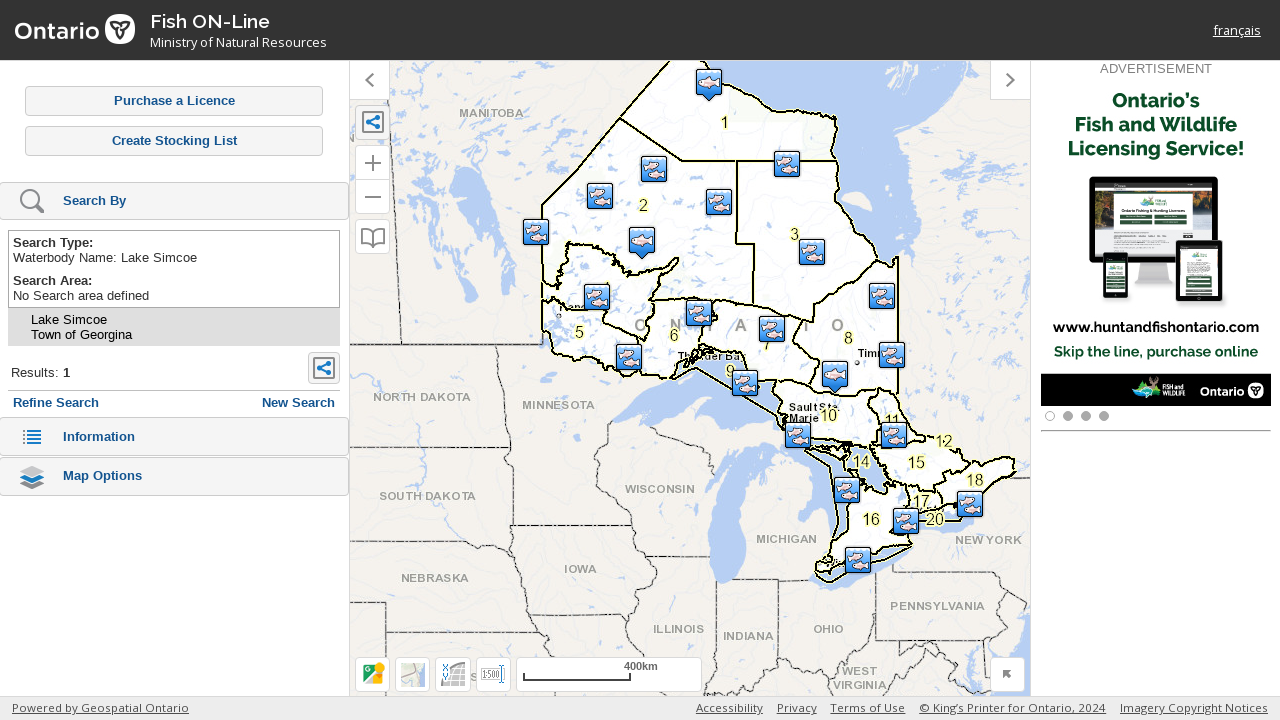

Search results loaded
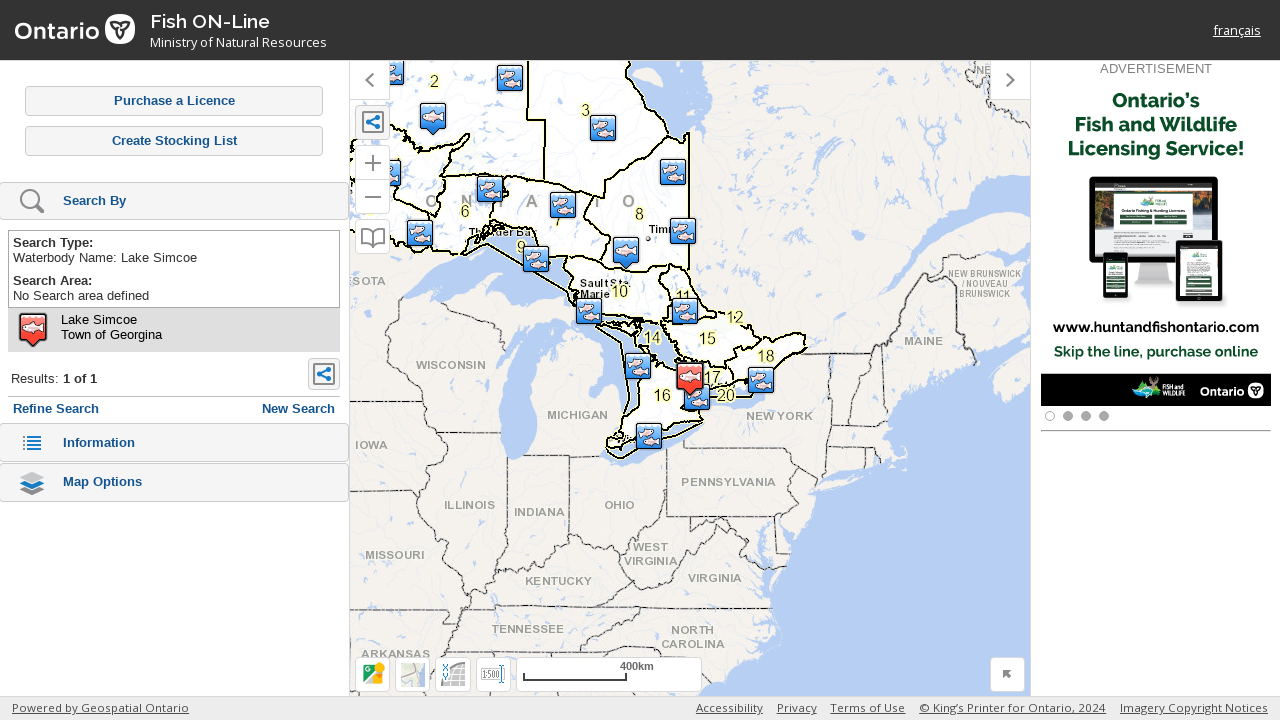

Clicked first search result button at (87, 330) on .folResultsContent ul button
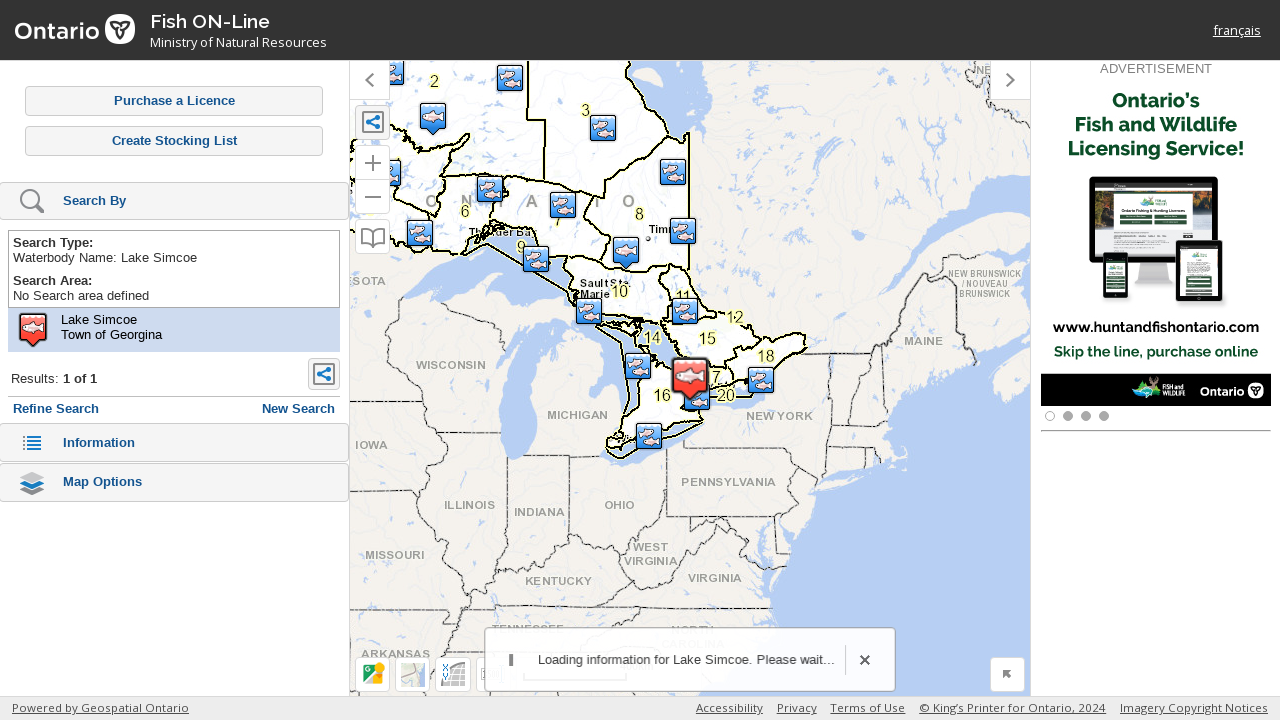

Waterbody details tab appeared
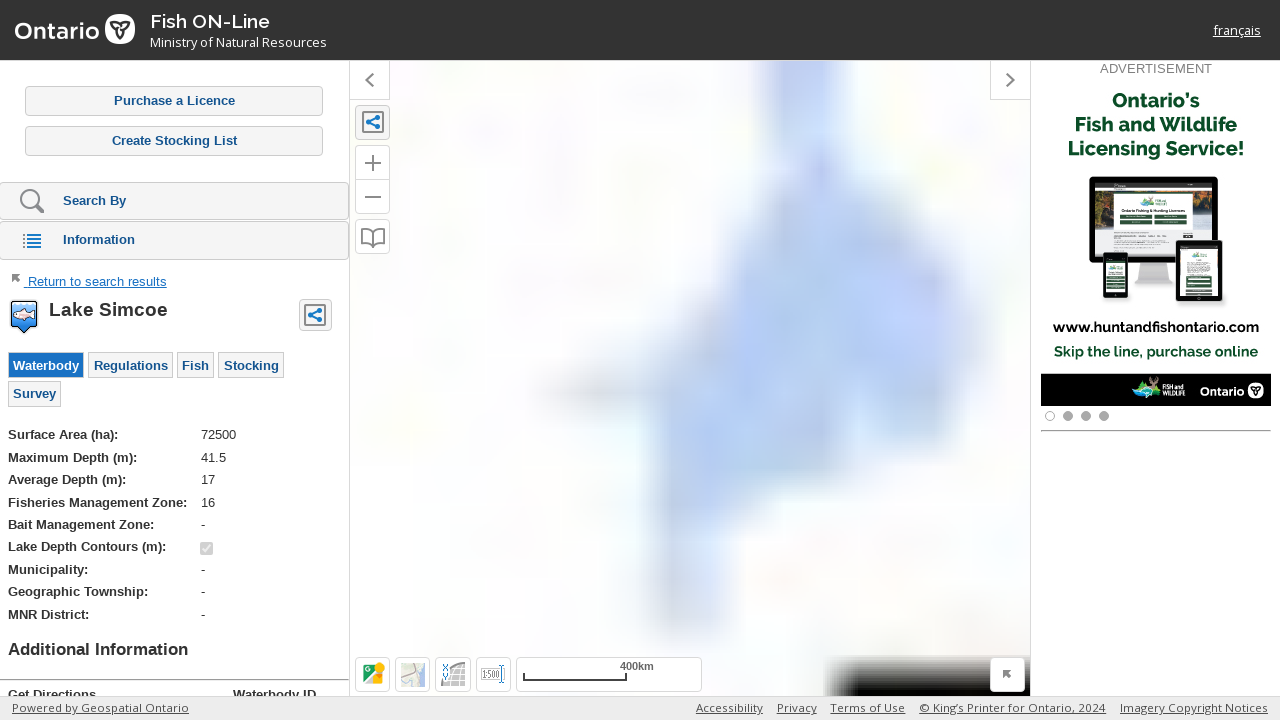

Waterbody identify rows loaded with fisheries management zone information
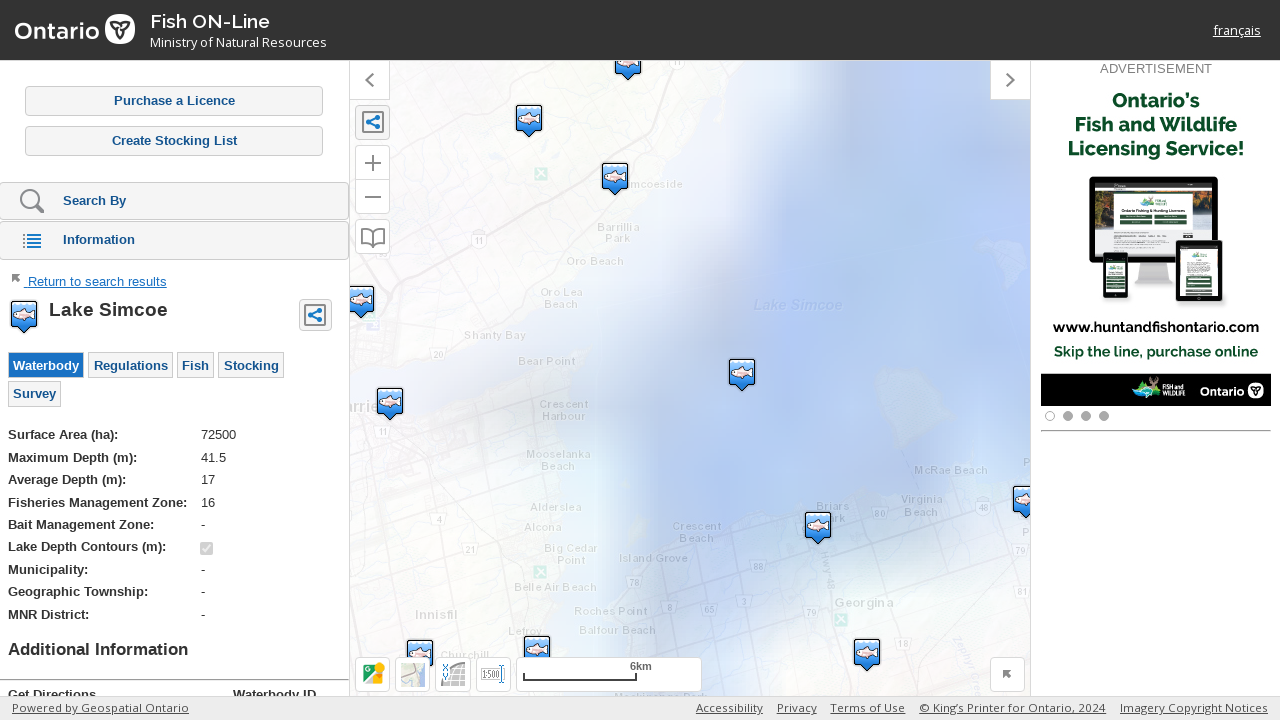

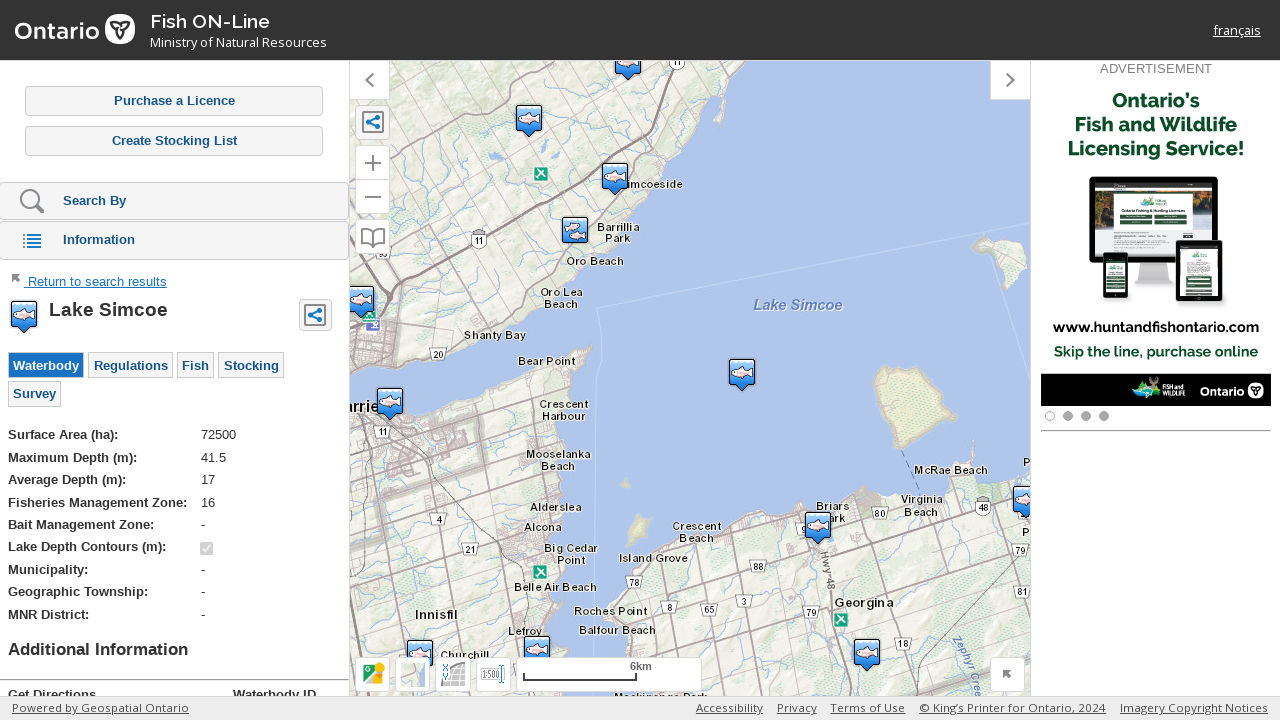